Tests registration form validation when password and confirm password fields do not match, verifying error message is displayed

Starting URL: https://practice.expandtesting.com/register

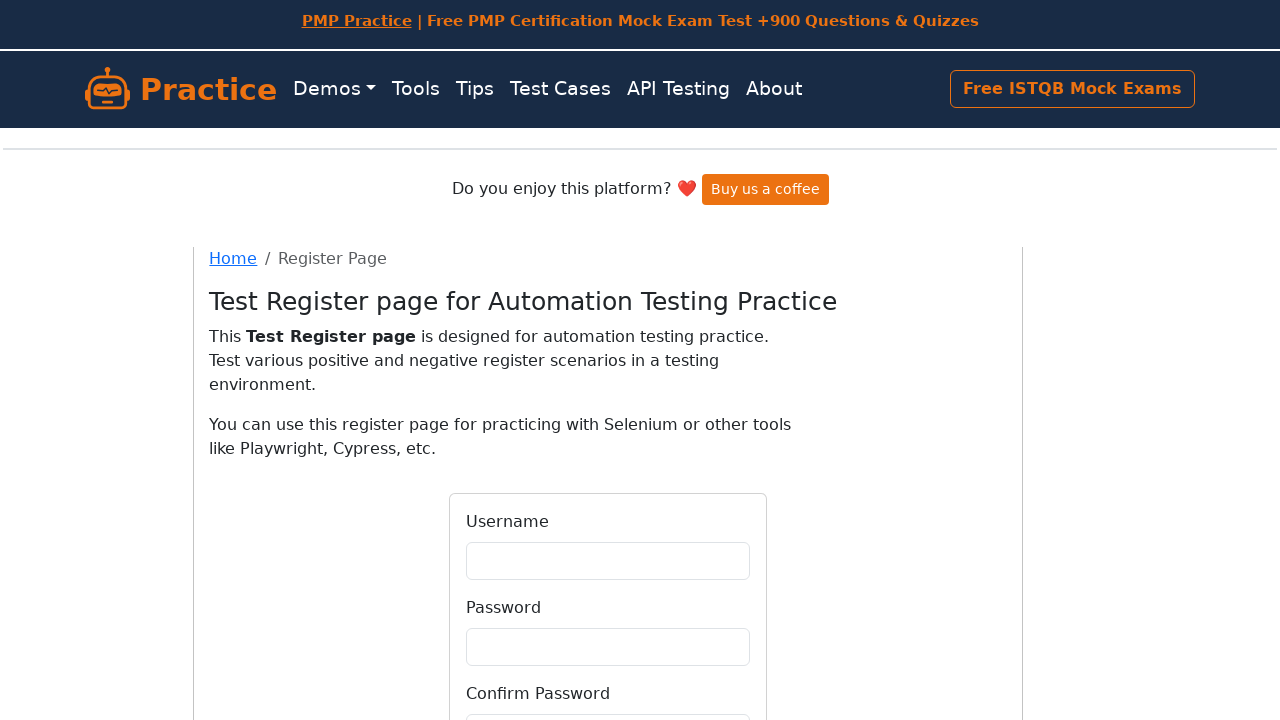

Registration page loaded and heading element appeared
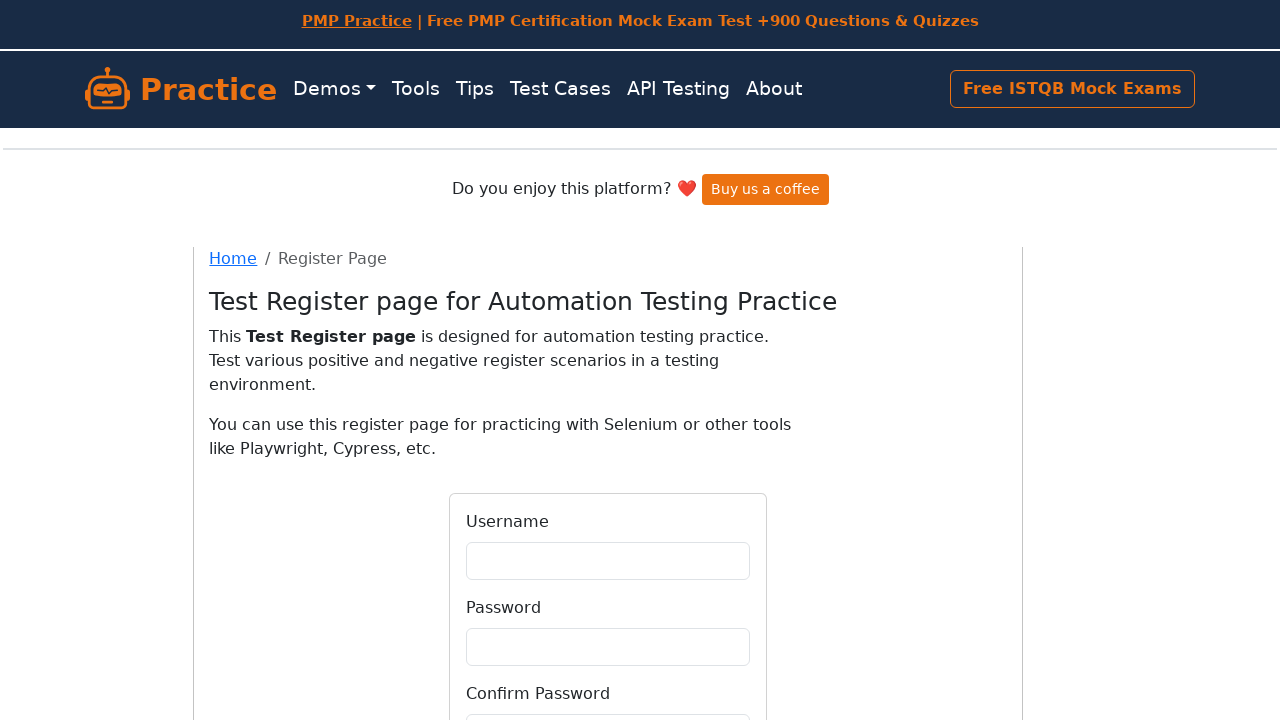

Clicked on username input field at (608, 560) on #username
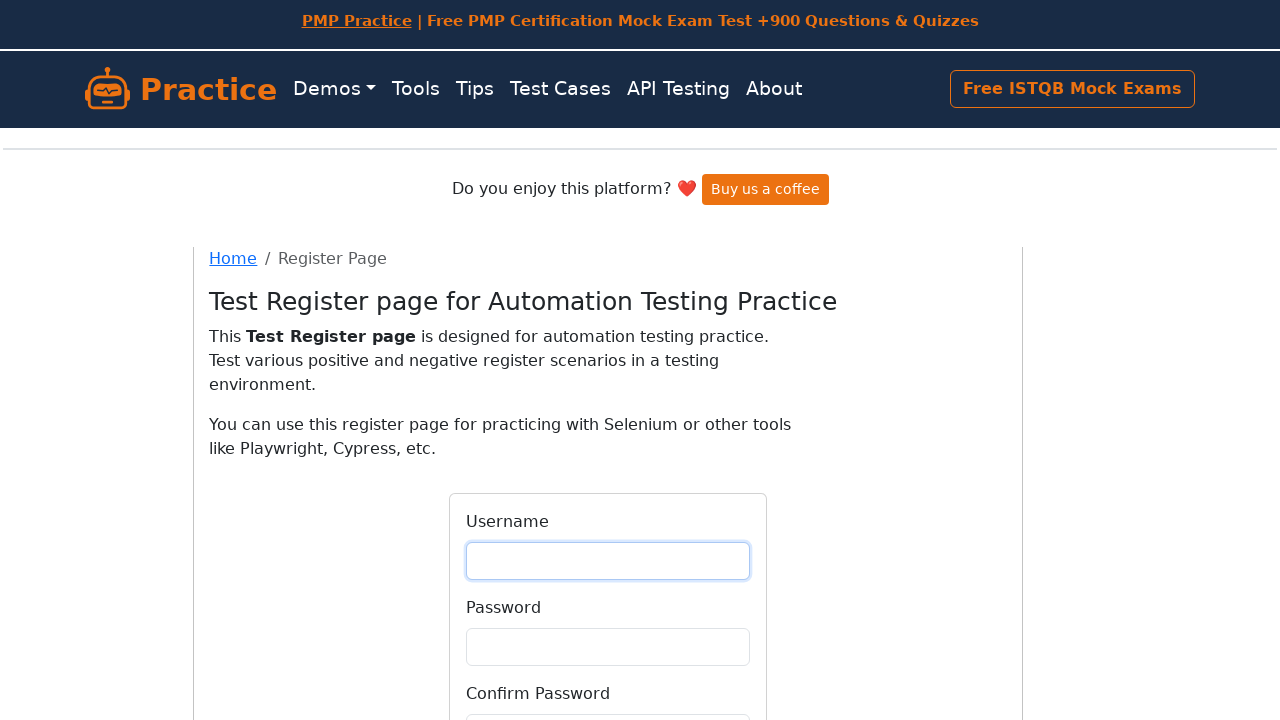

Filled username field with 'newuser8831' on #username
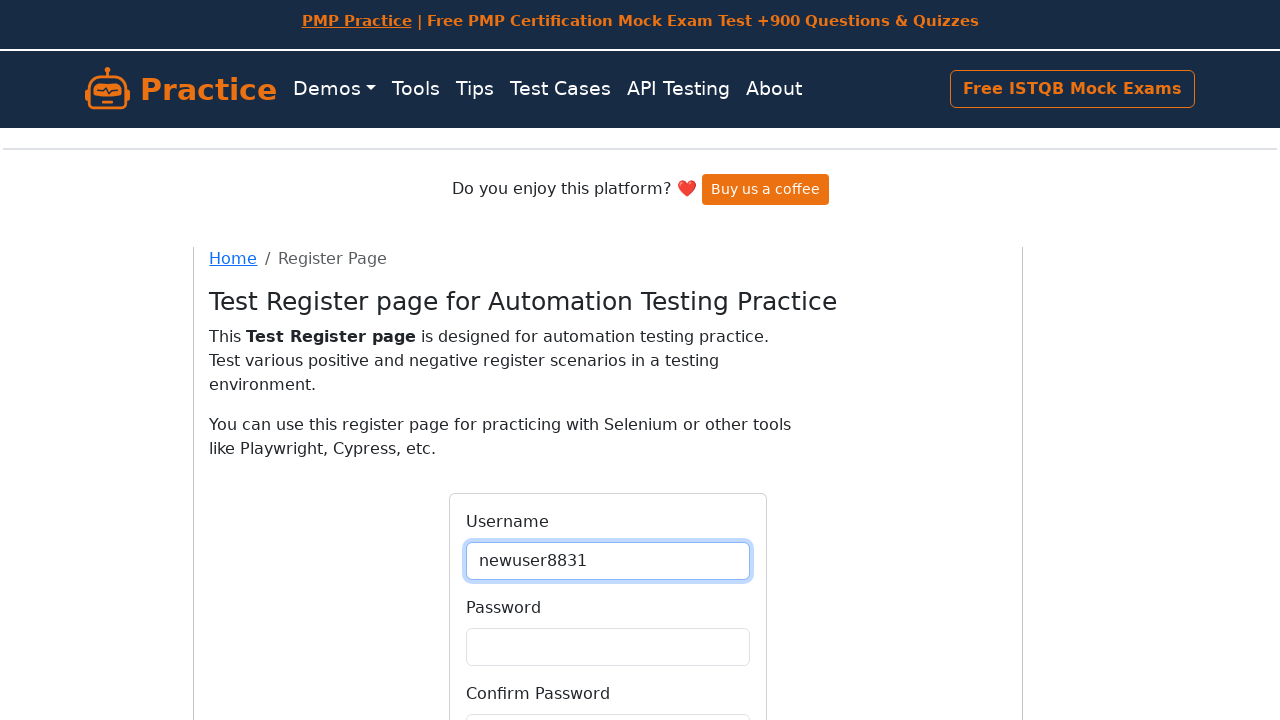

Clicked on password input field at (608, 646) on #password
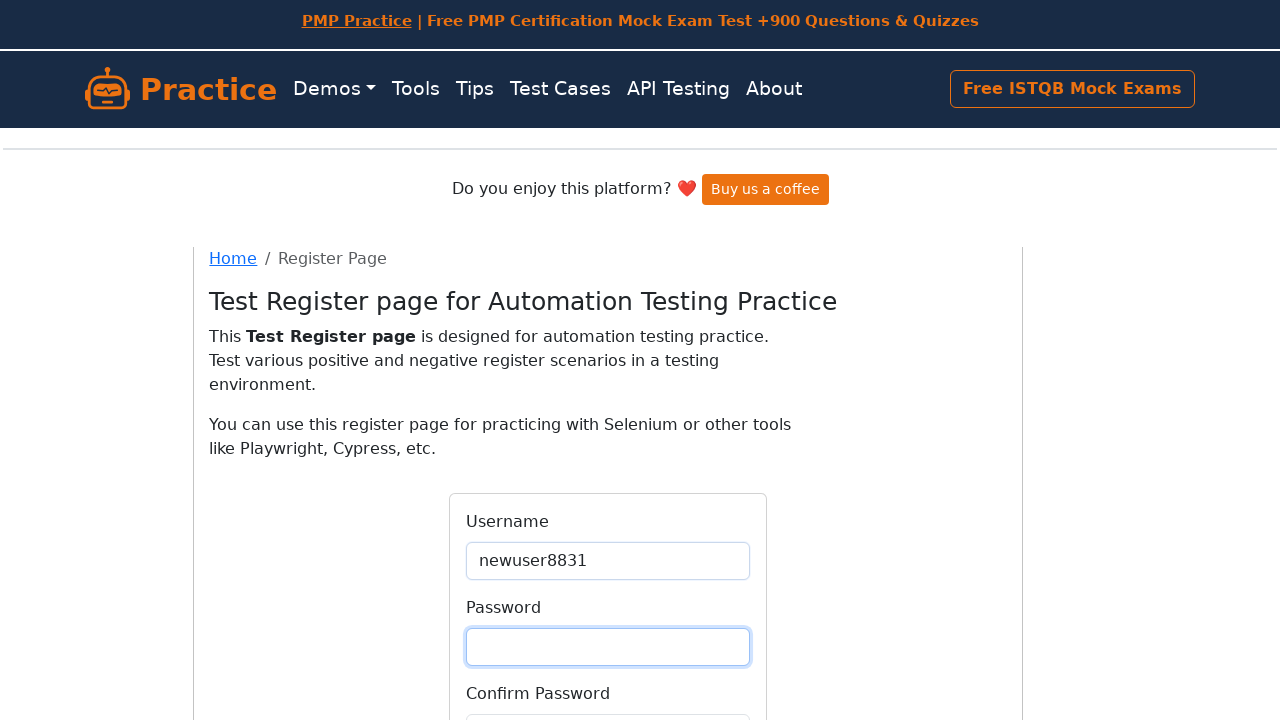

Filled password field with 'password123' on #password
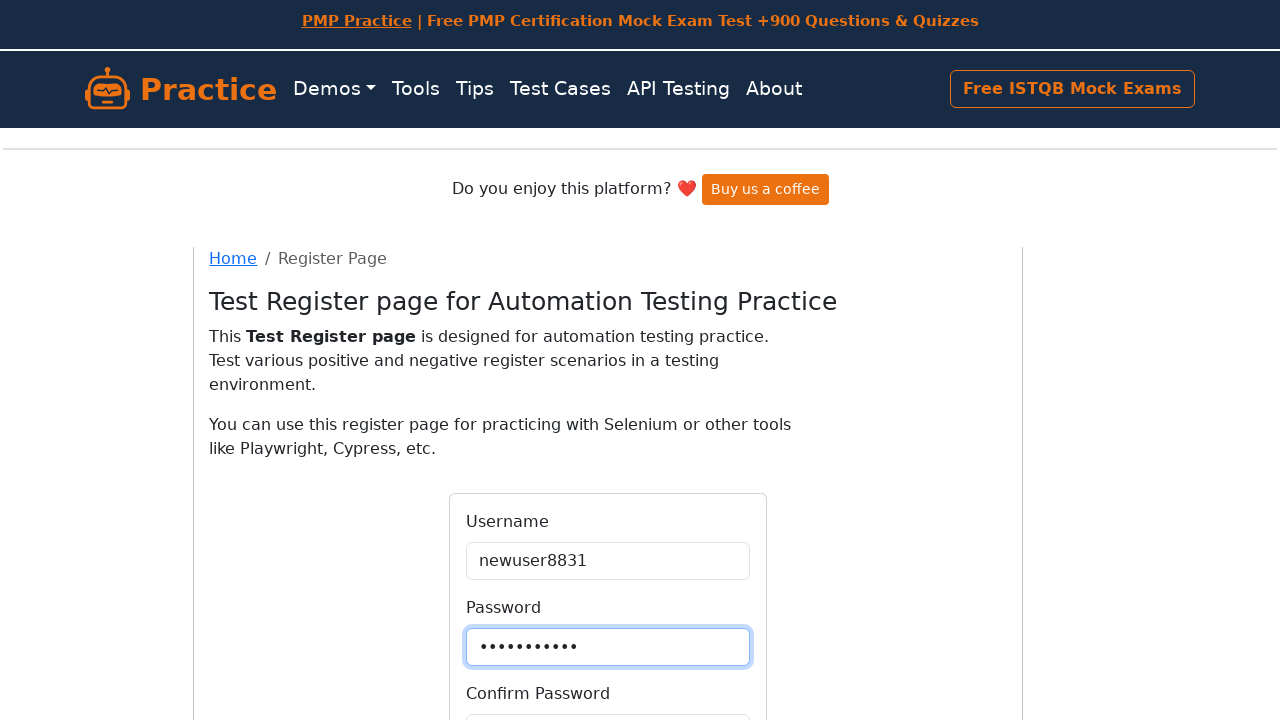

Clicked on confirm password input field at (608, 701) on #confirmPassword
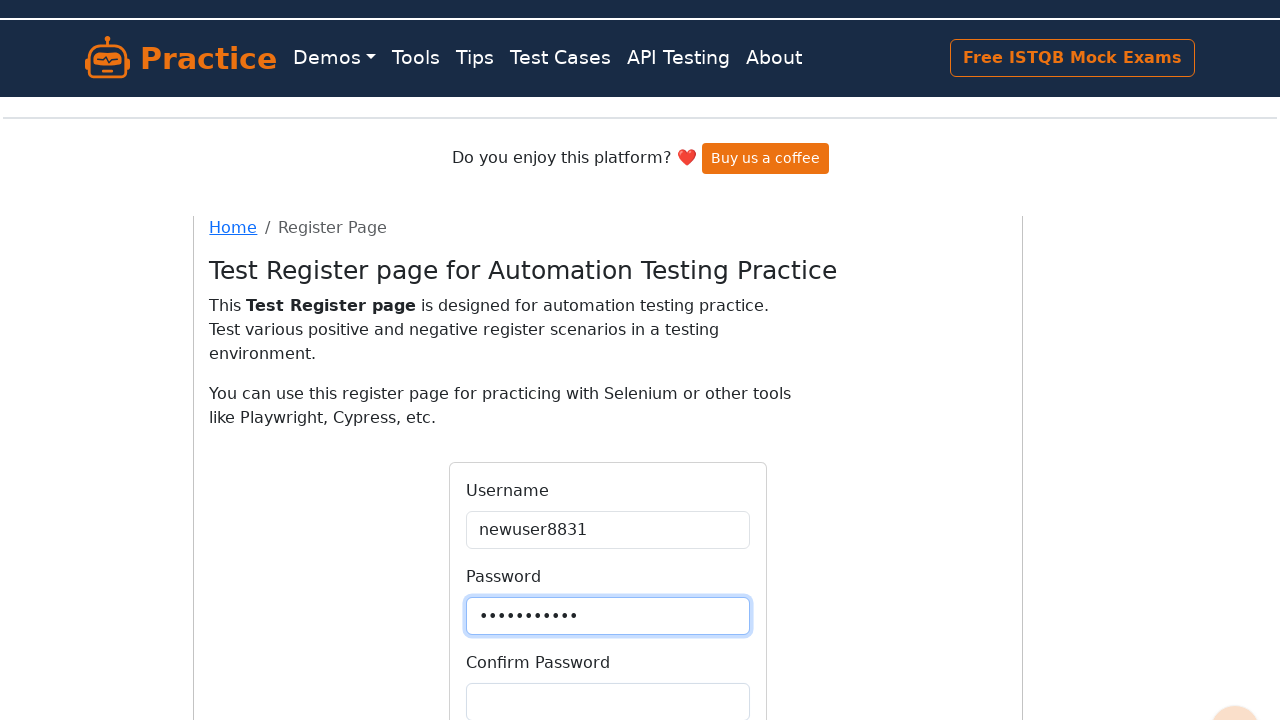

Filled confirm password field with non-matching password 'differentpw456' on #confirmPassword
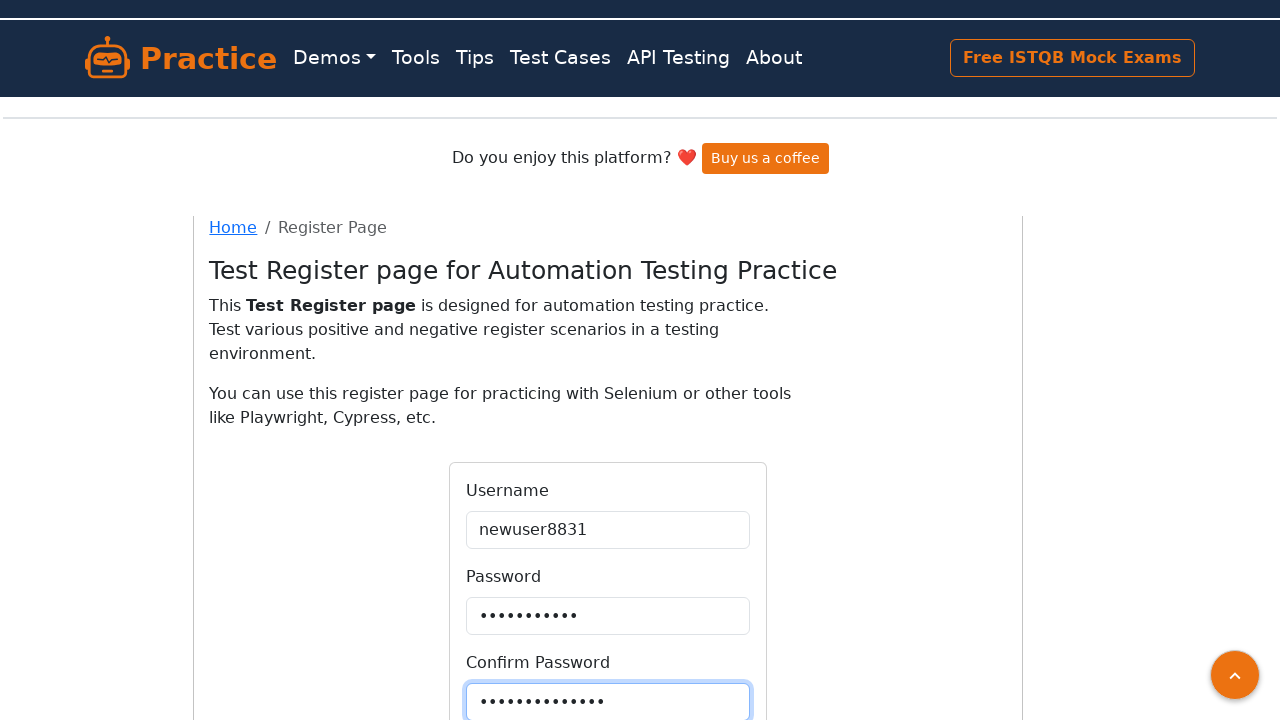

Clicked register button to submit form with non-matching passwords at (608, 564) on button.btn.btn-primary
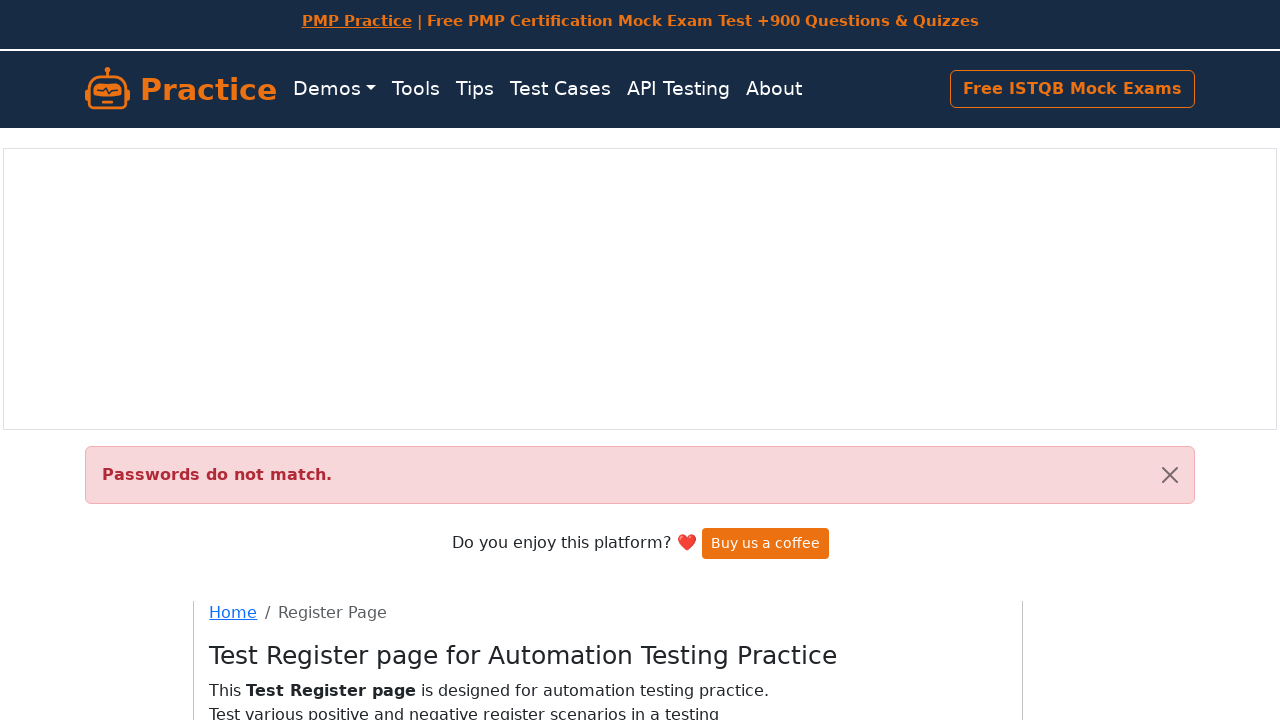

Error message displayed indicating password mismatch validation failed
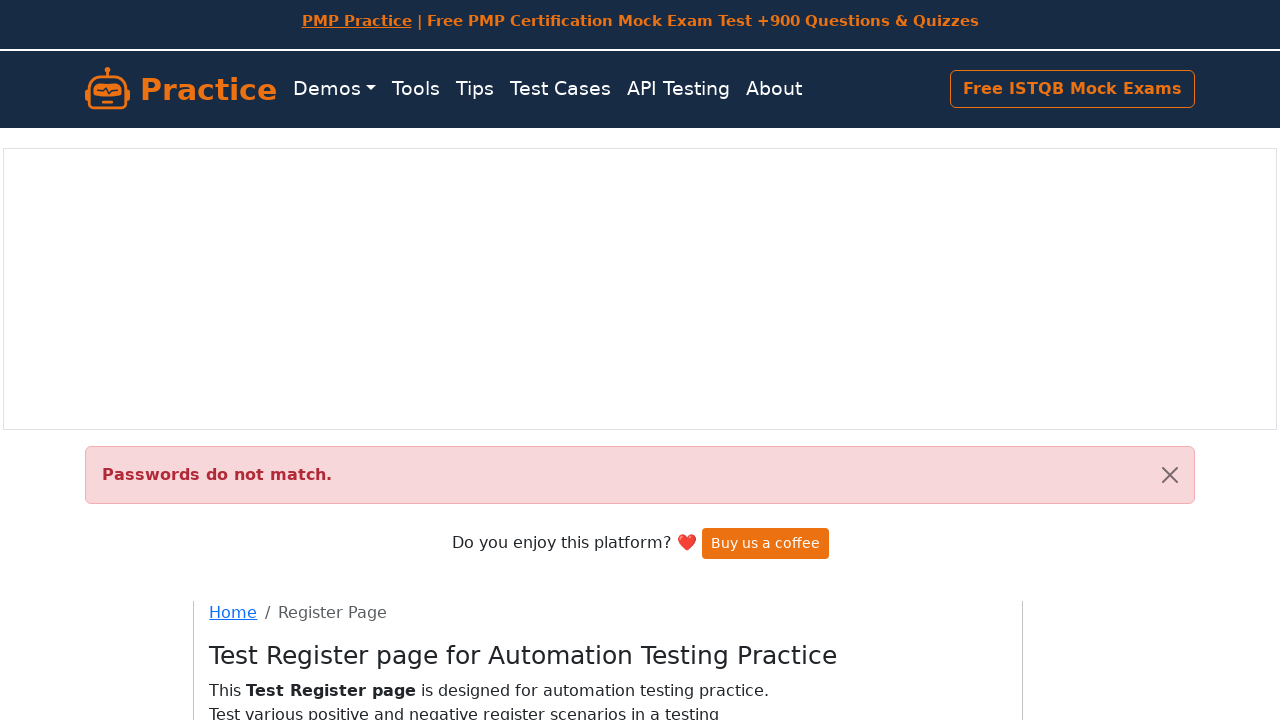

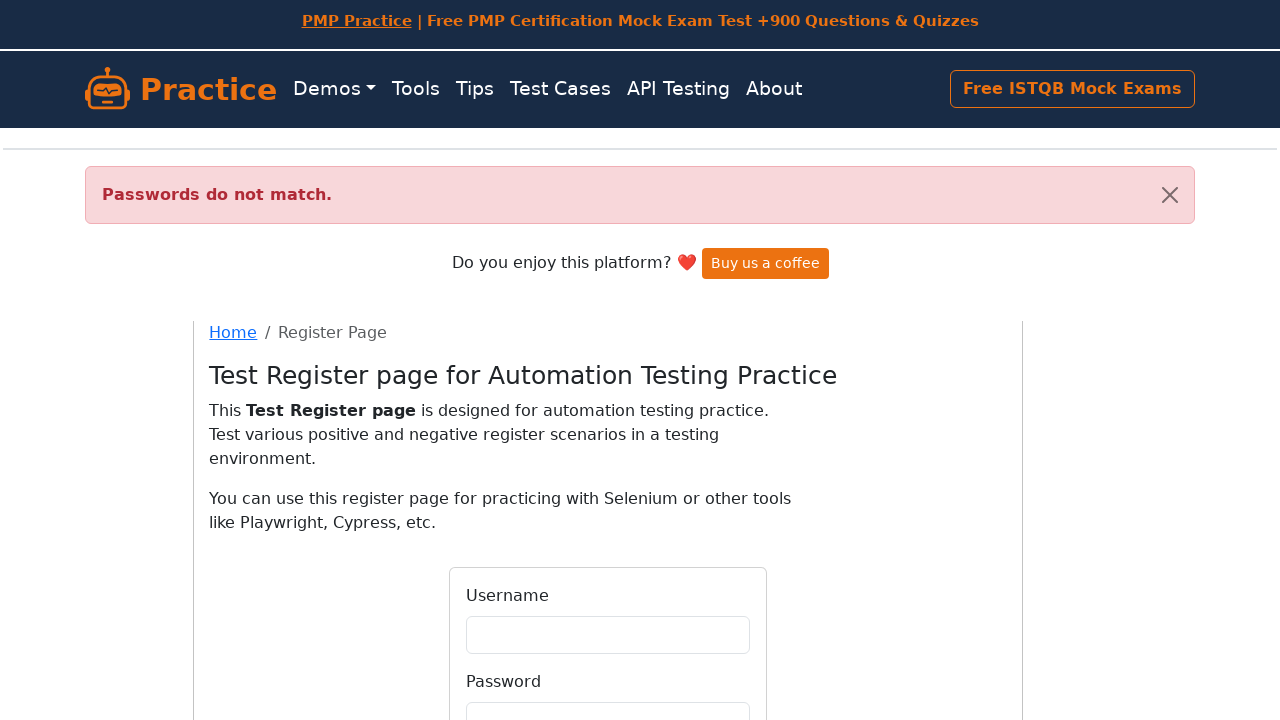